Tests keyboard Tab navigation between form input fields and filling values

Starting URL: http://omayo.blogspot.com

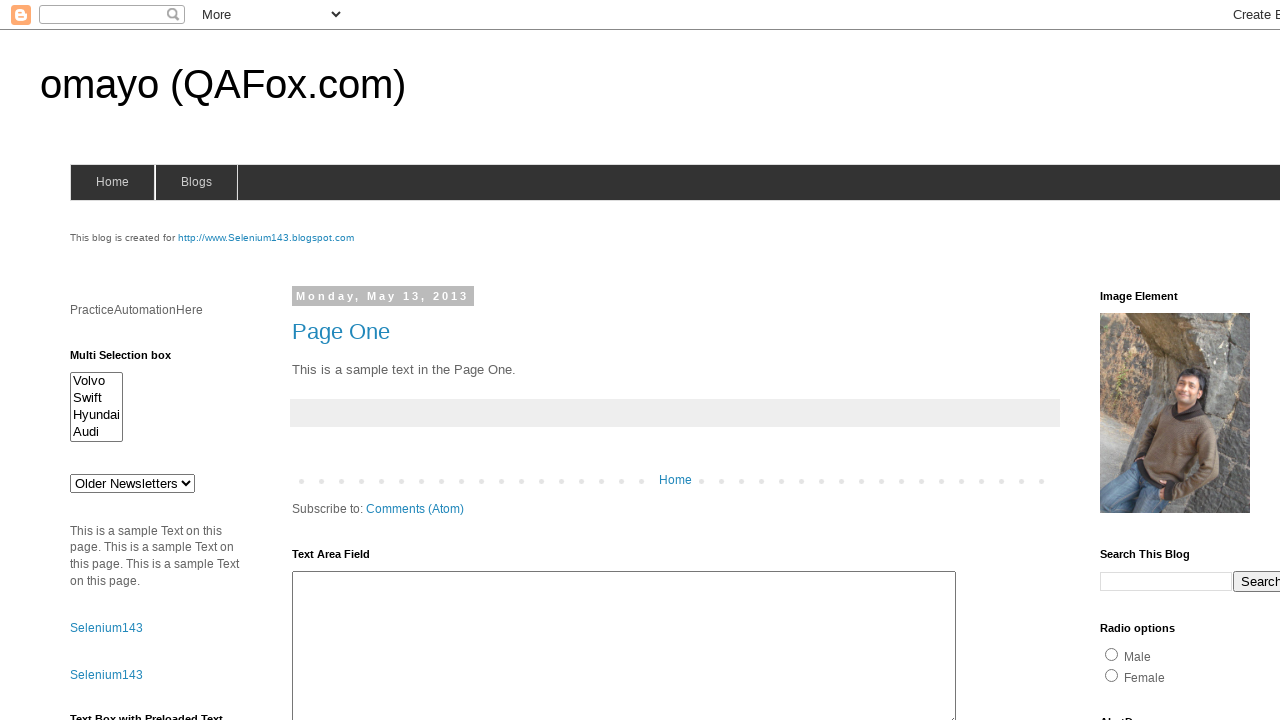

Located and waited for userid input field
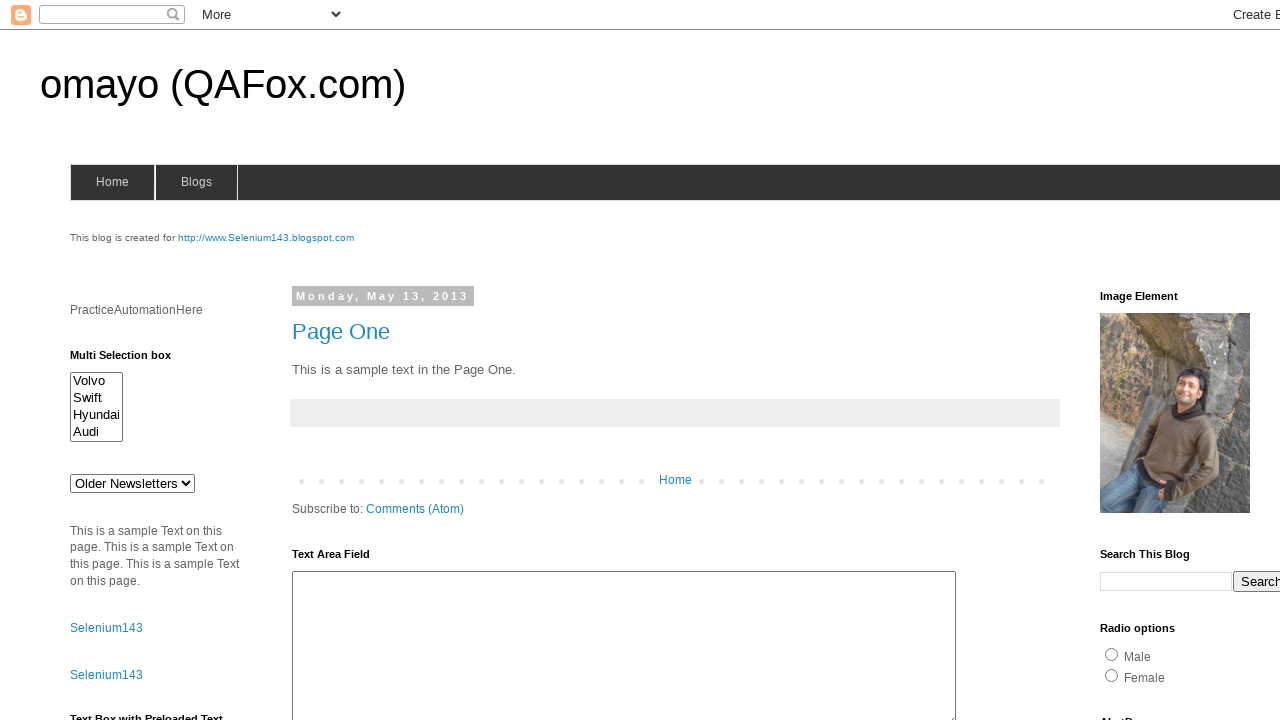

Filled userid field with 'testuser2024' on input[name='userid']
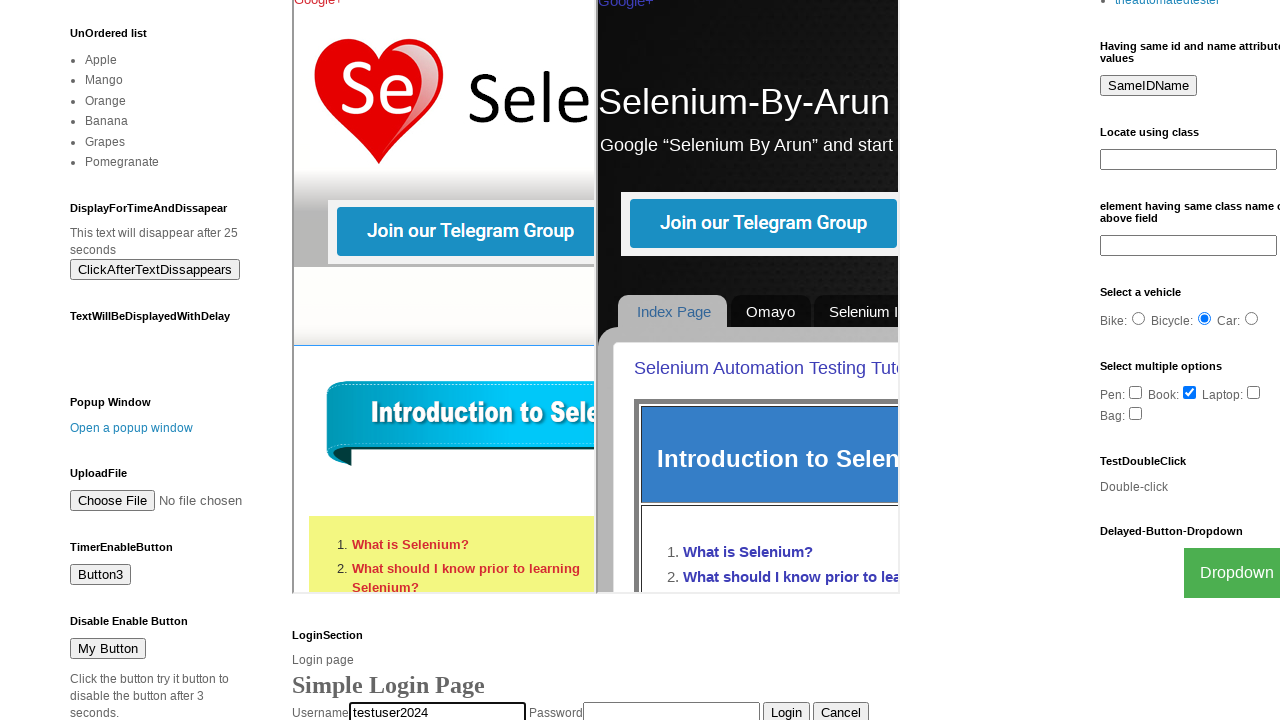

Pressed Tab key to navigate to next field
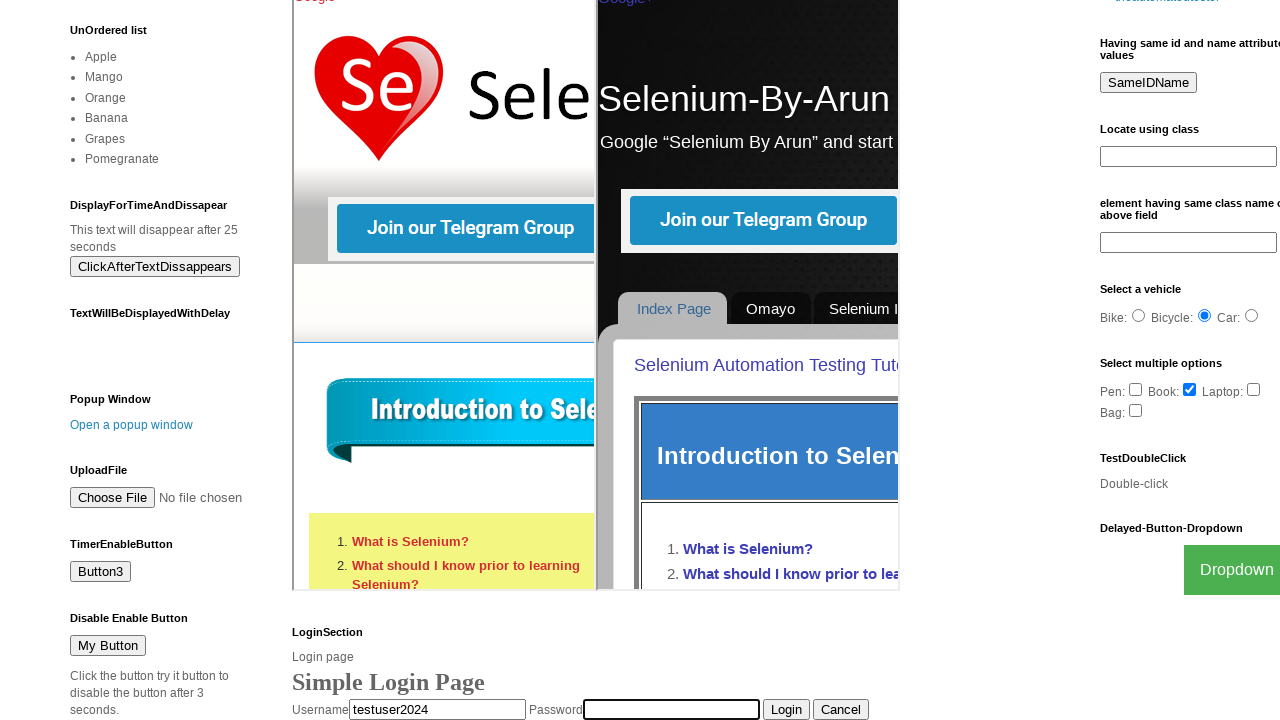

Pressed Tab key again to navigate further
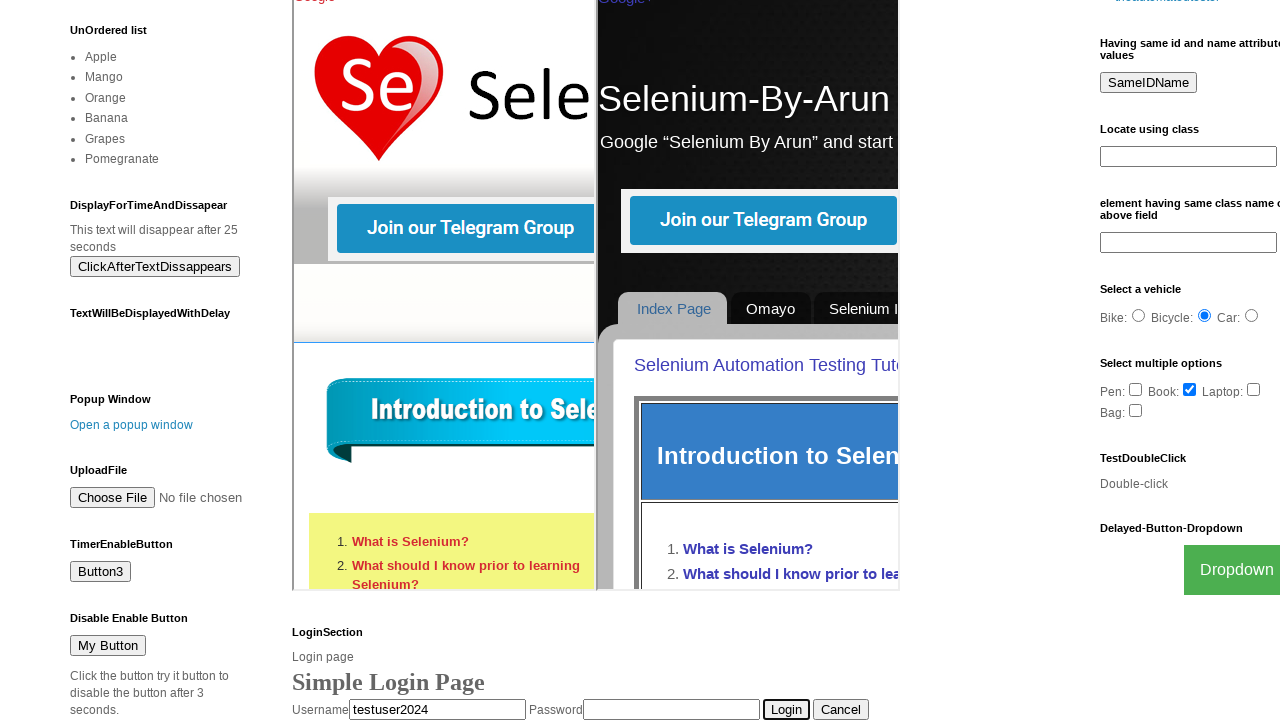

Filled password field with 'samplepass789' on input[name='pswrd']
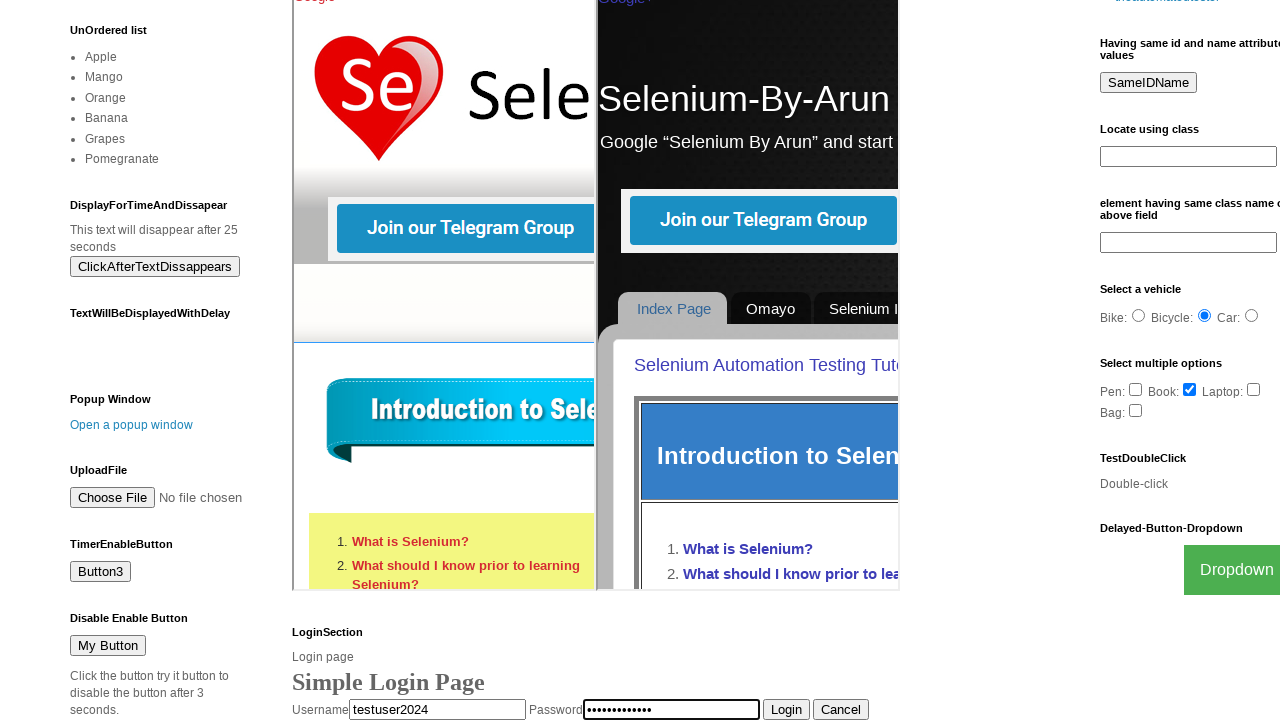

Pressed Tab key to navigate away from password field
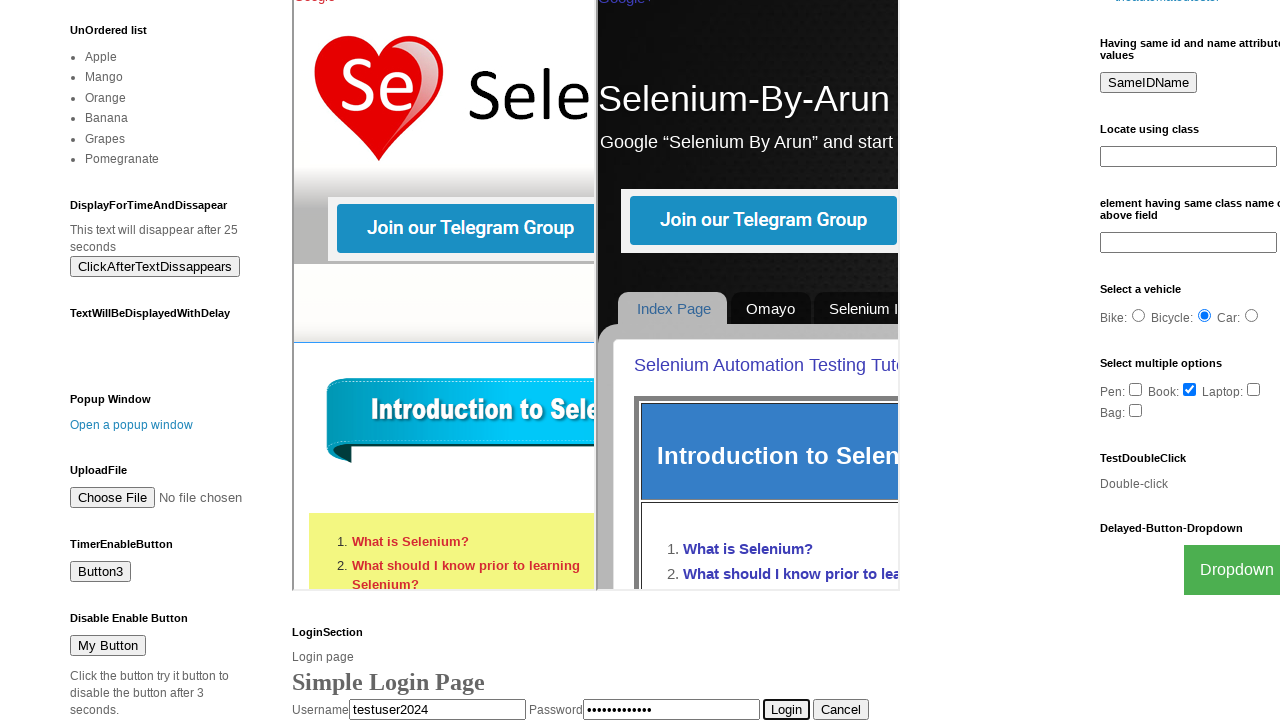

Pressed Enter key to submit the form
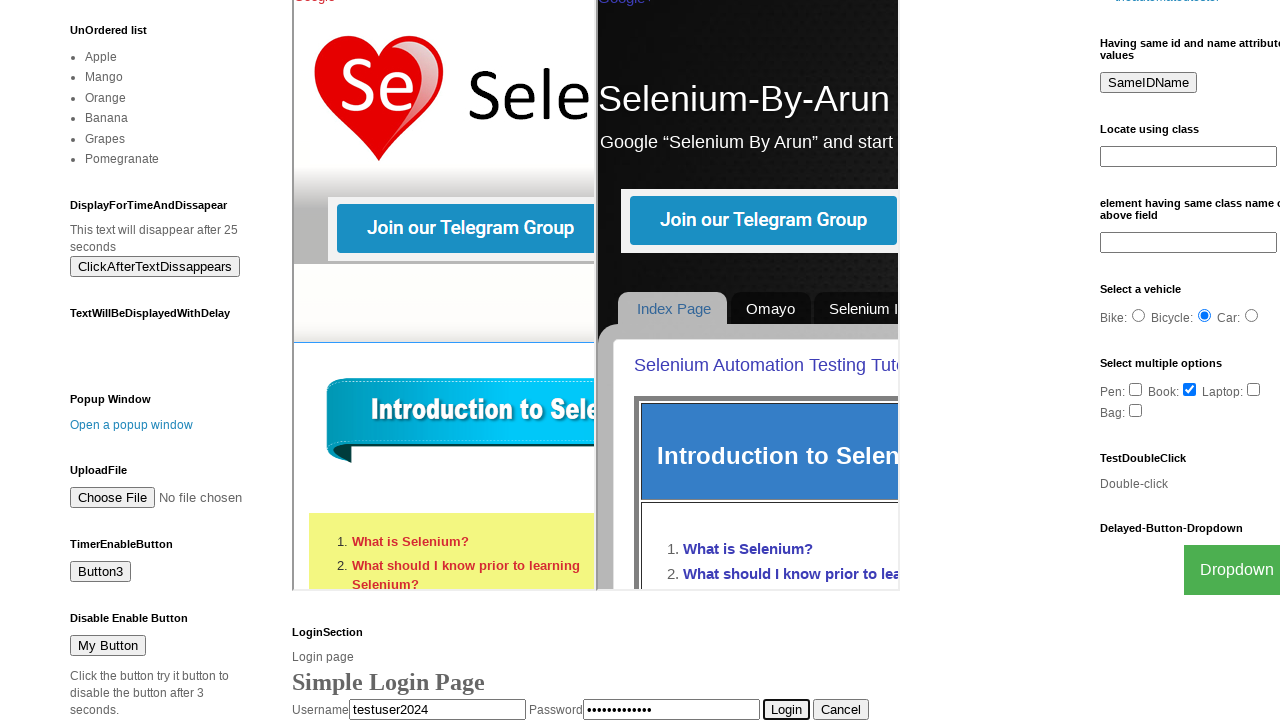

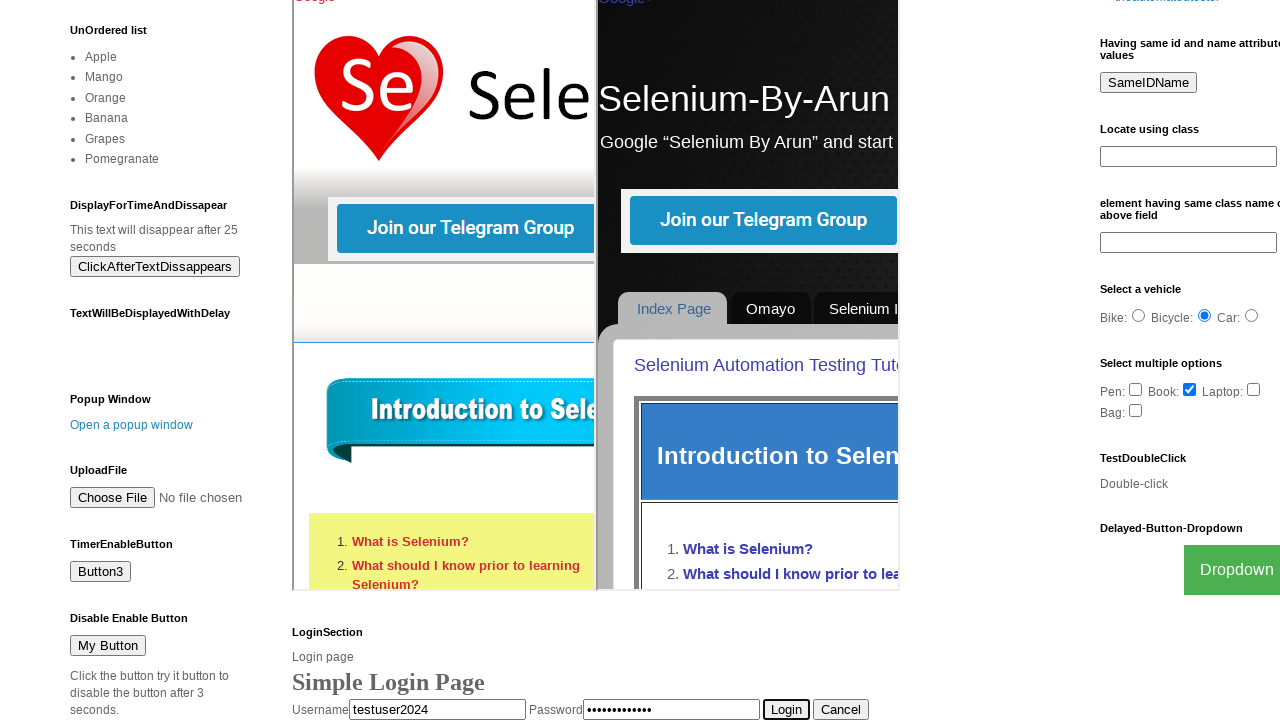